Tests the confirm dialog by clicking the confirm button and testing both accept and dismiss actions

Starting URL: https://bonigarcia.dev/selenium-webdriver-java/dialog-boxes.html

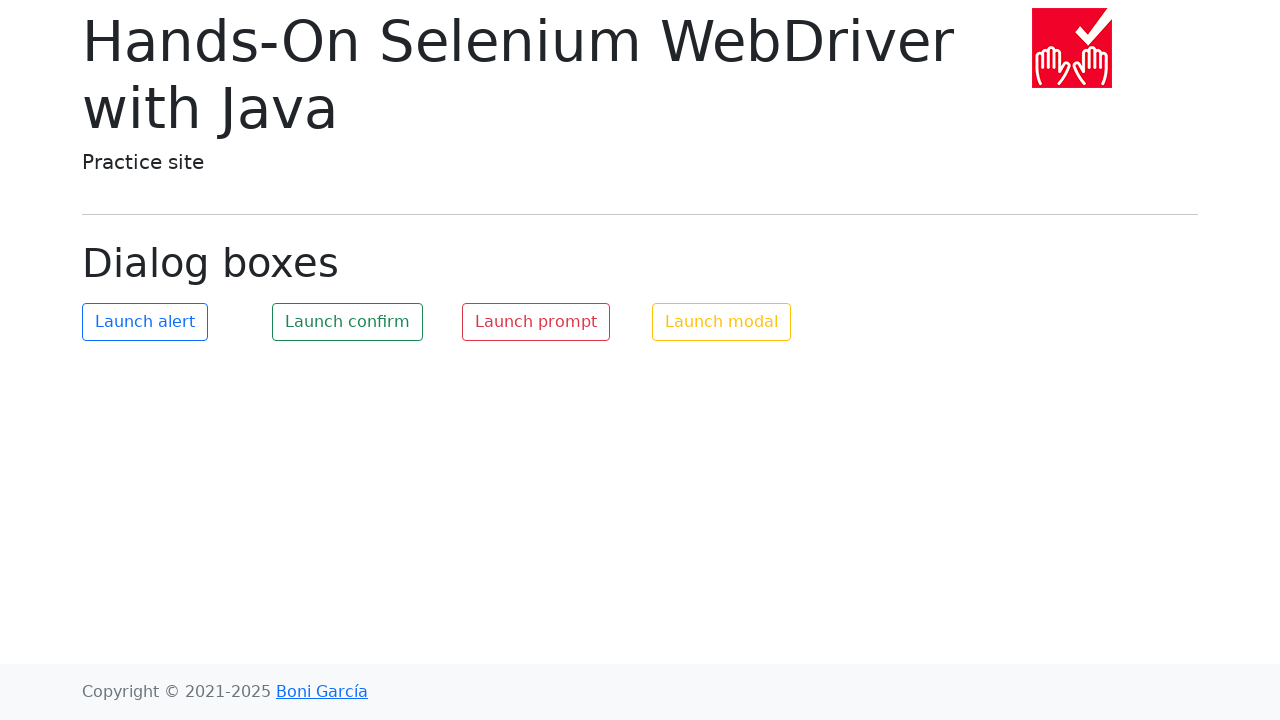

Navigated to dialog boxes test page
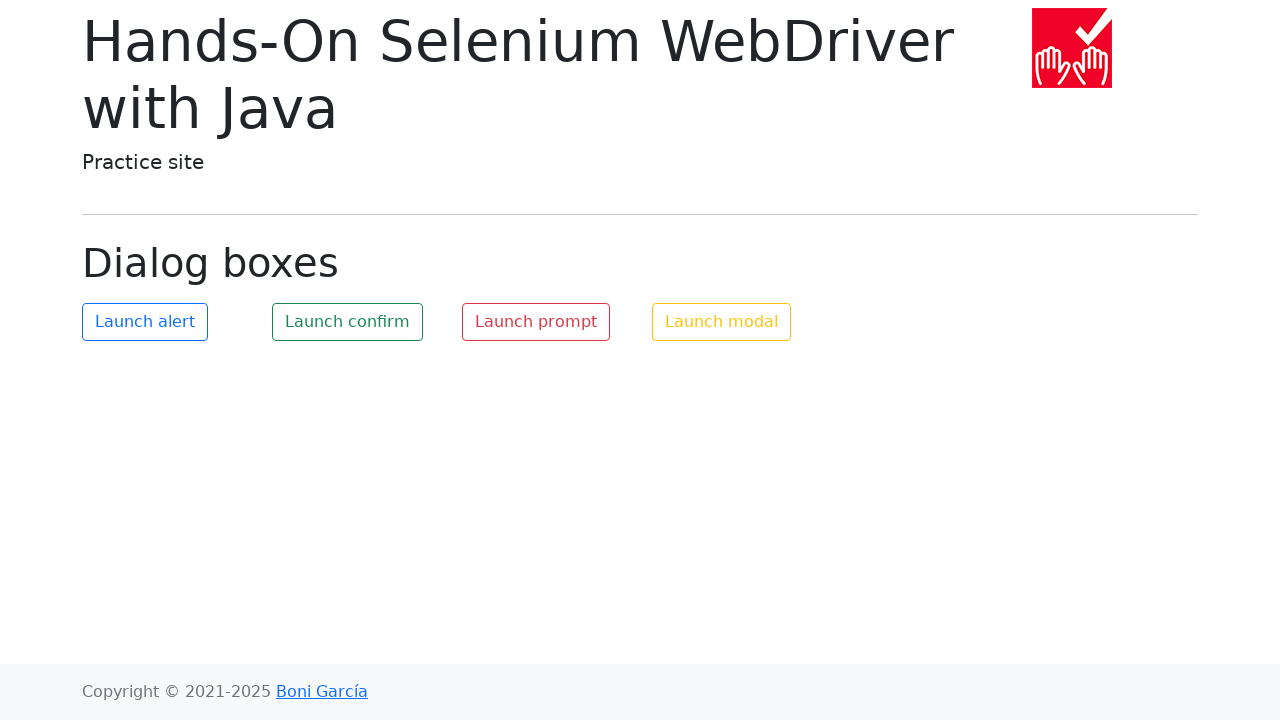

Clicked confirm button at (348, 322) on button#my-confirm
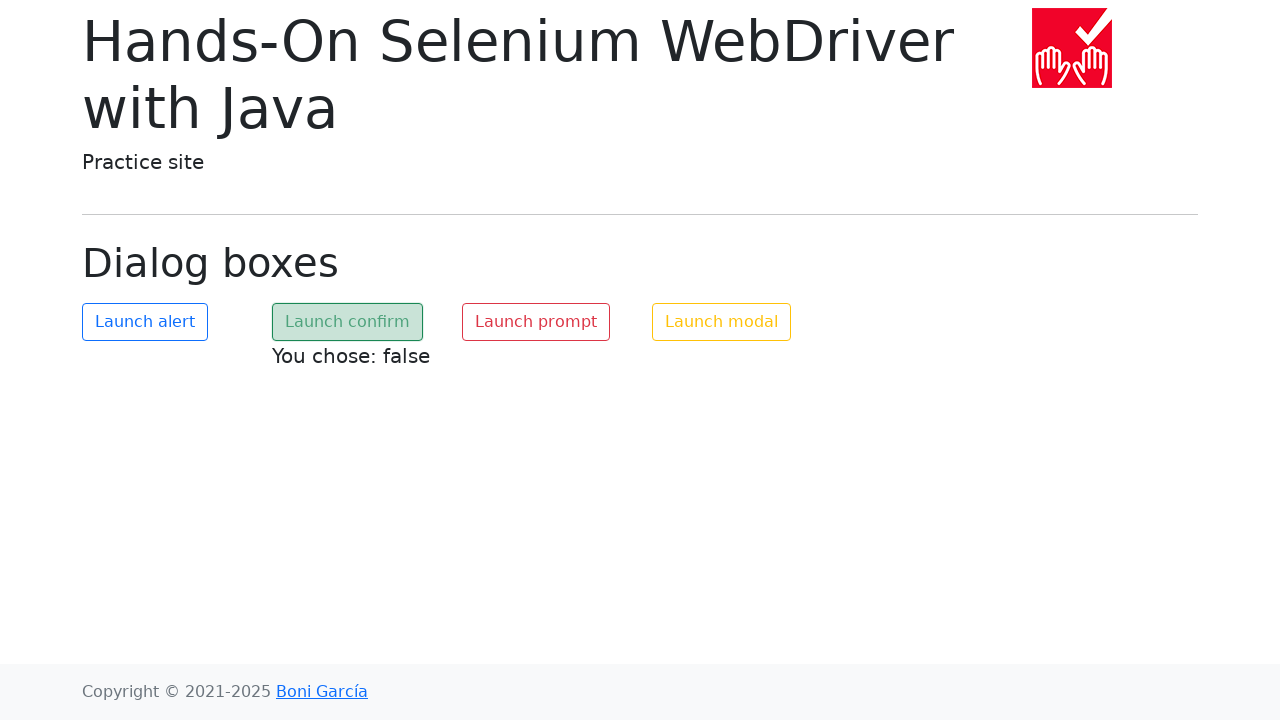

Set up dialog handler to accept confirm
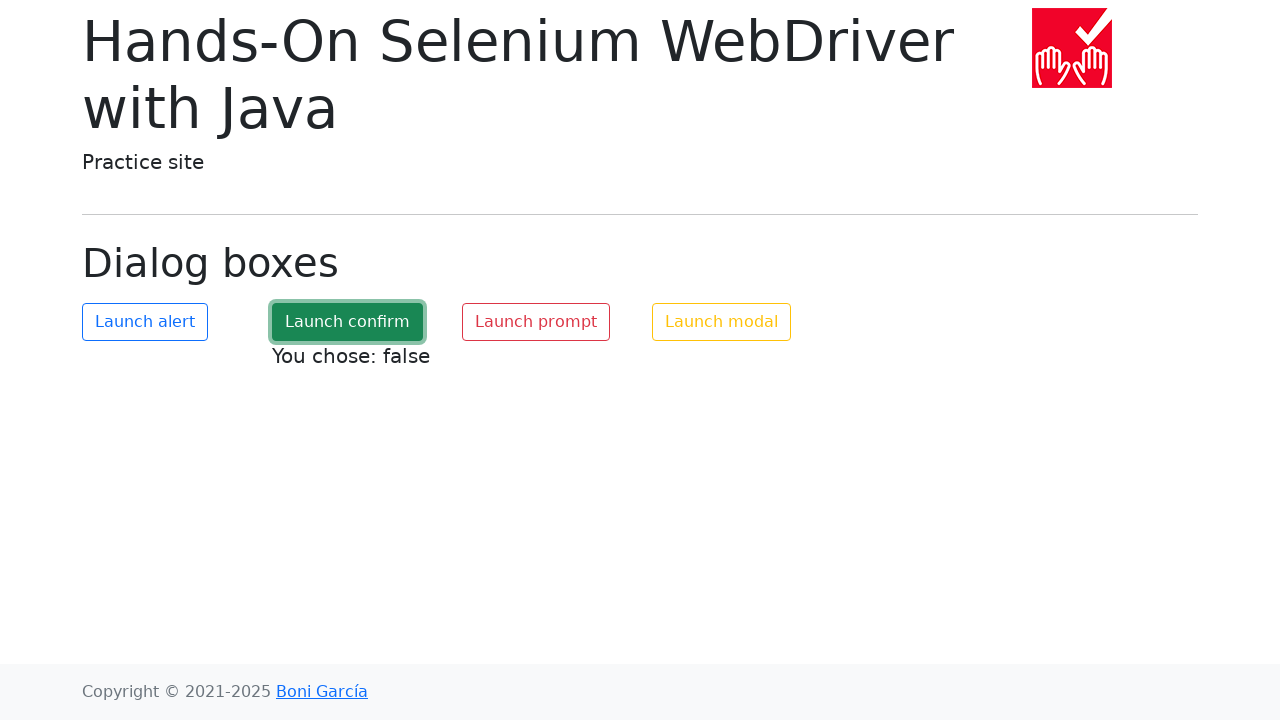

Confirmed dialog was accepted and result displayed
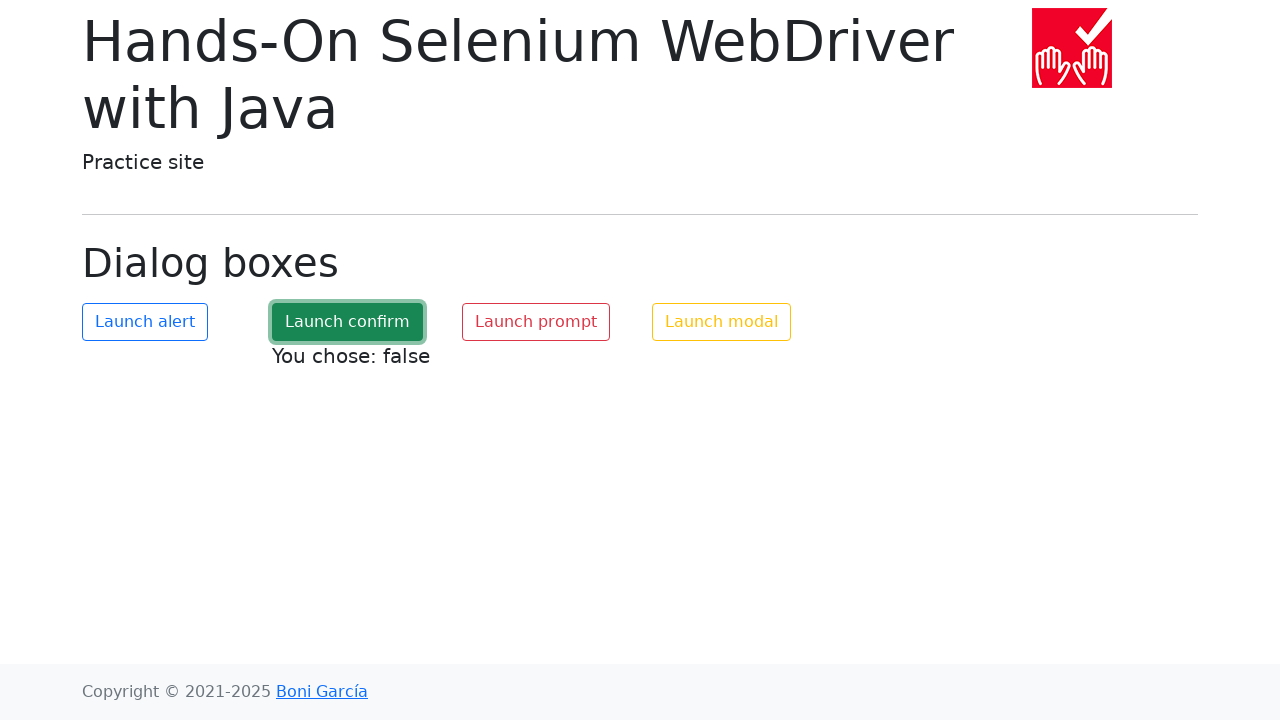

Clicked confirm button again at (348, 322) on button#my-confirm
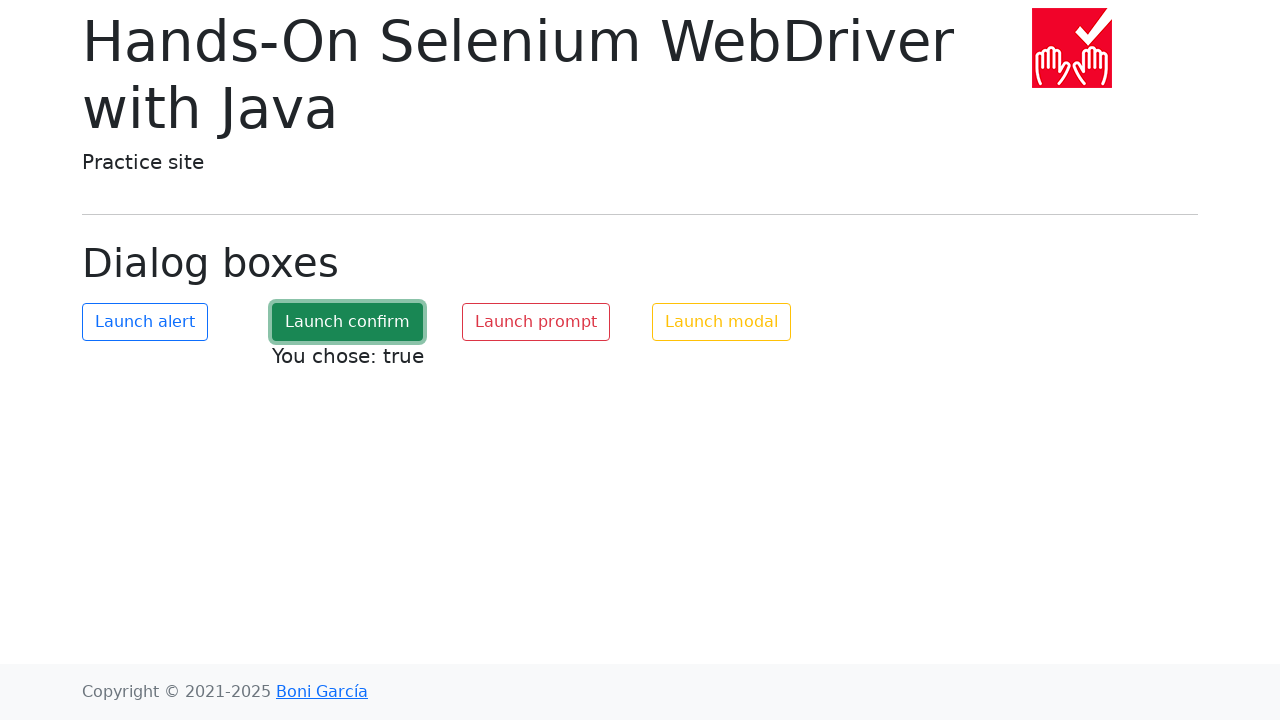

Set up dialog handler to dismiss confirm
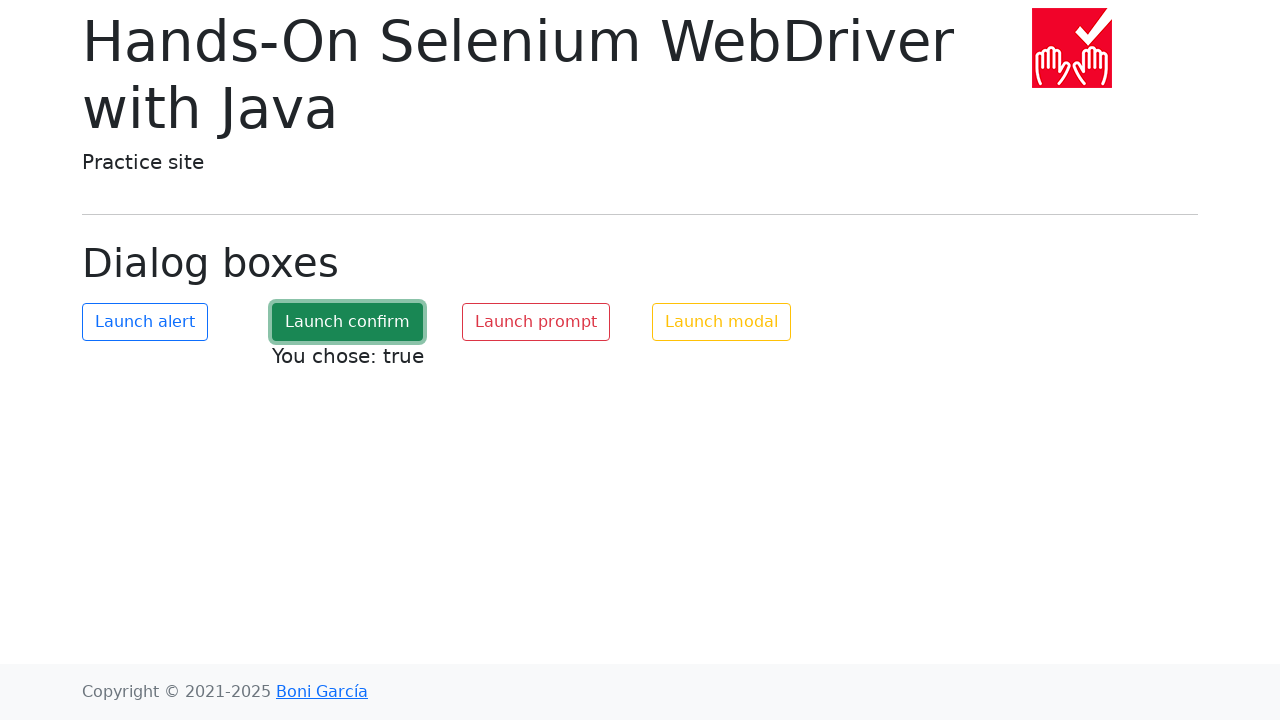

Confirmed dialog was dismissed and result displayed
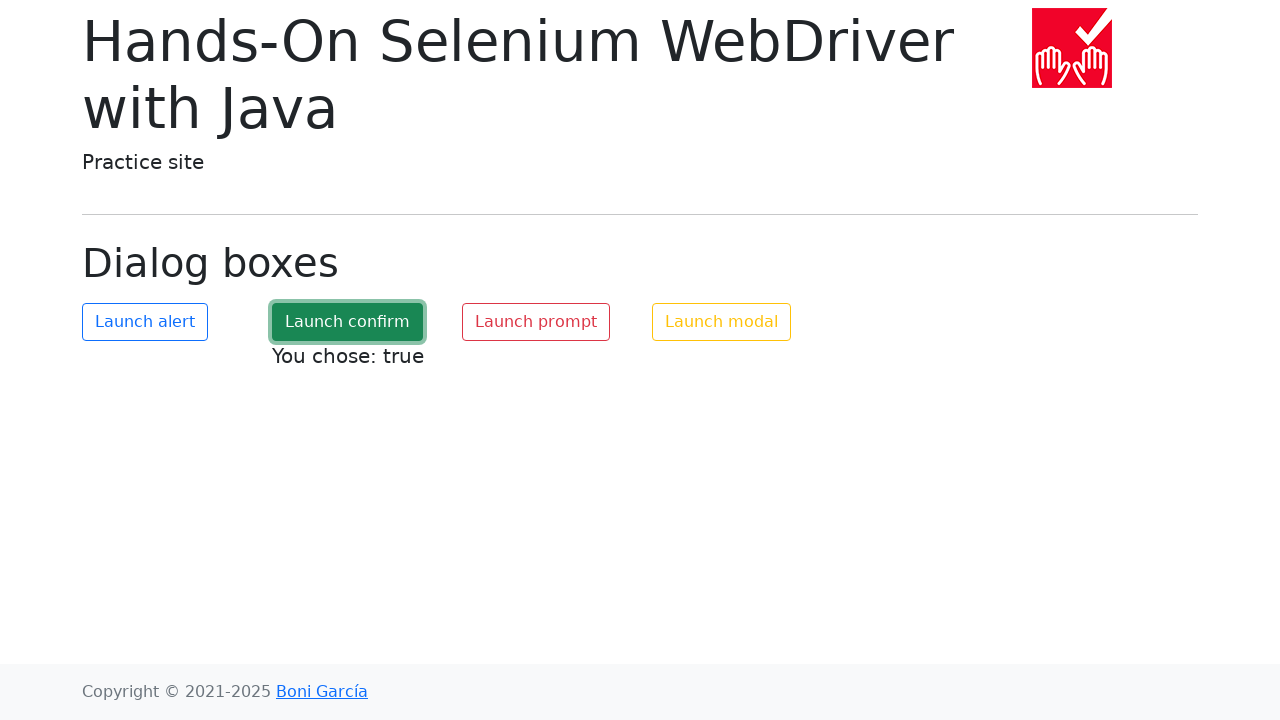

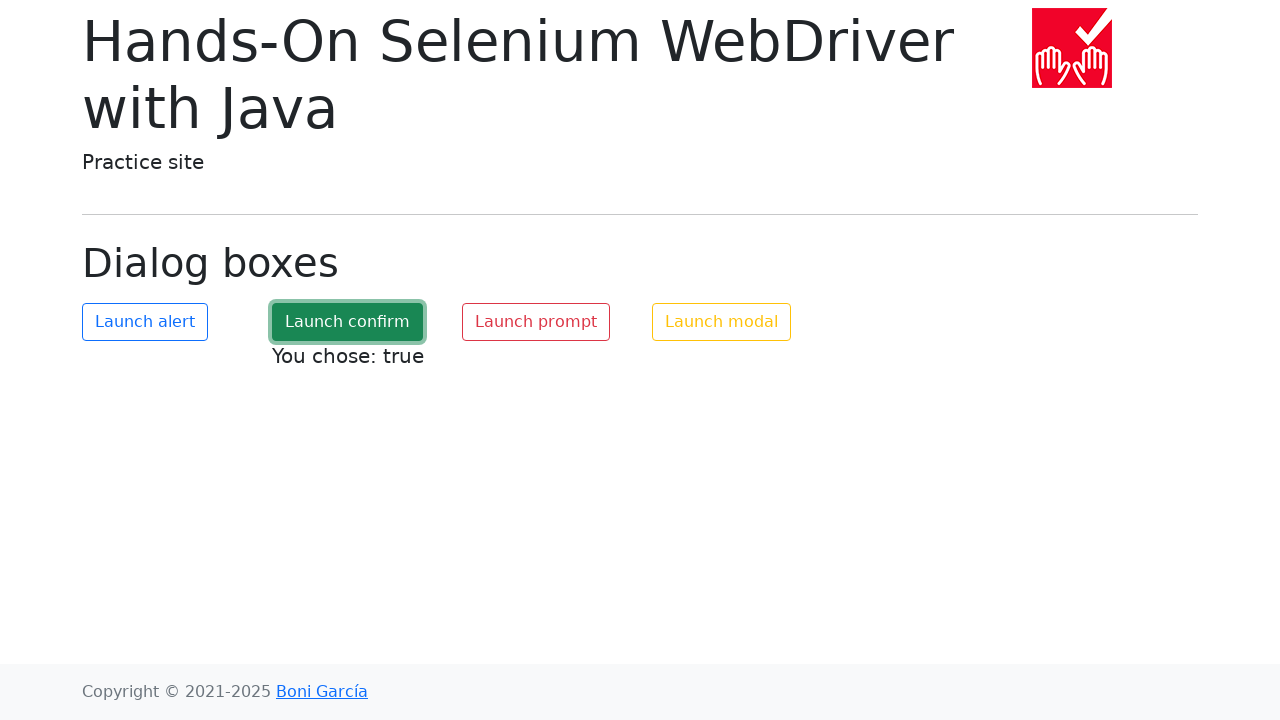